Simple navigation test that loads the Hepsiburada homepage to verify the page loads successfully

Starting URL: https://hepsiburada.com

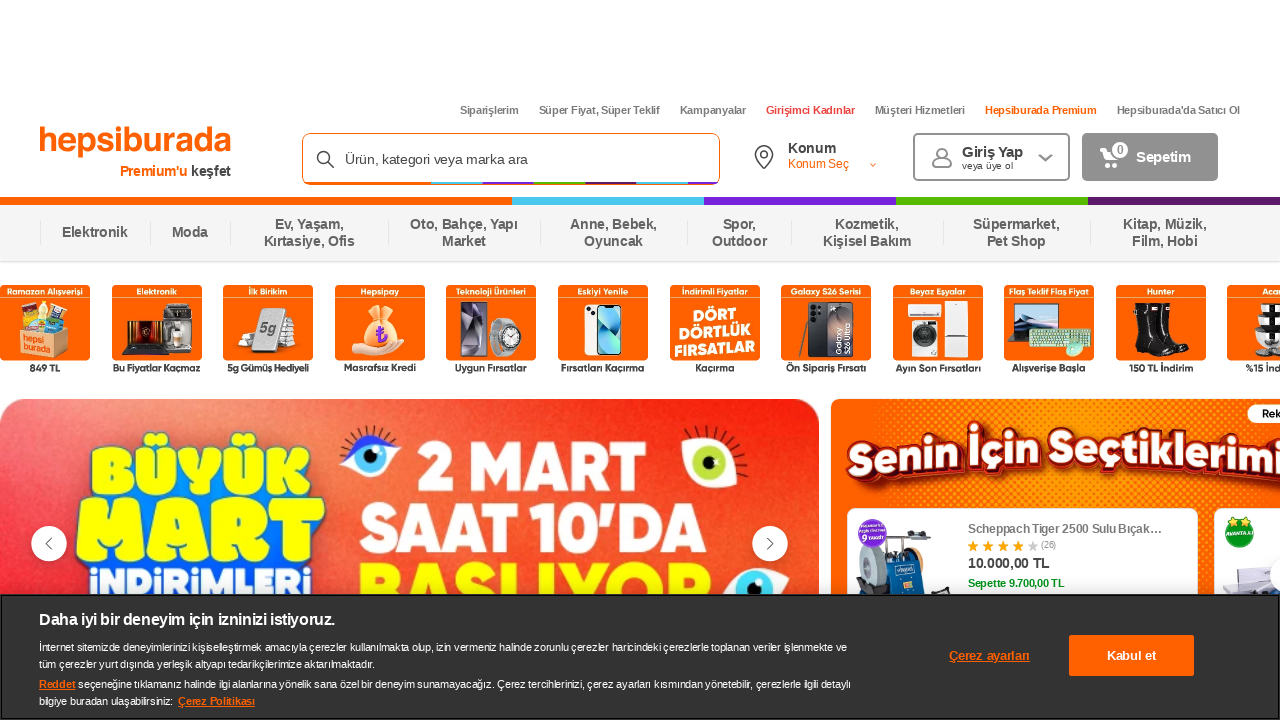

Hepsiburada homepage DOM content loaded
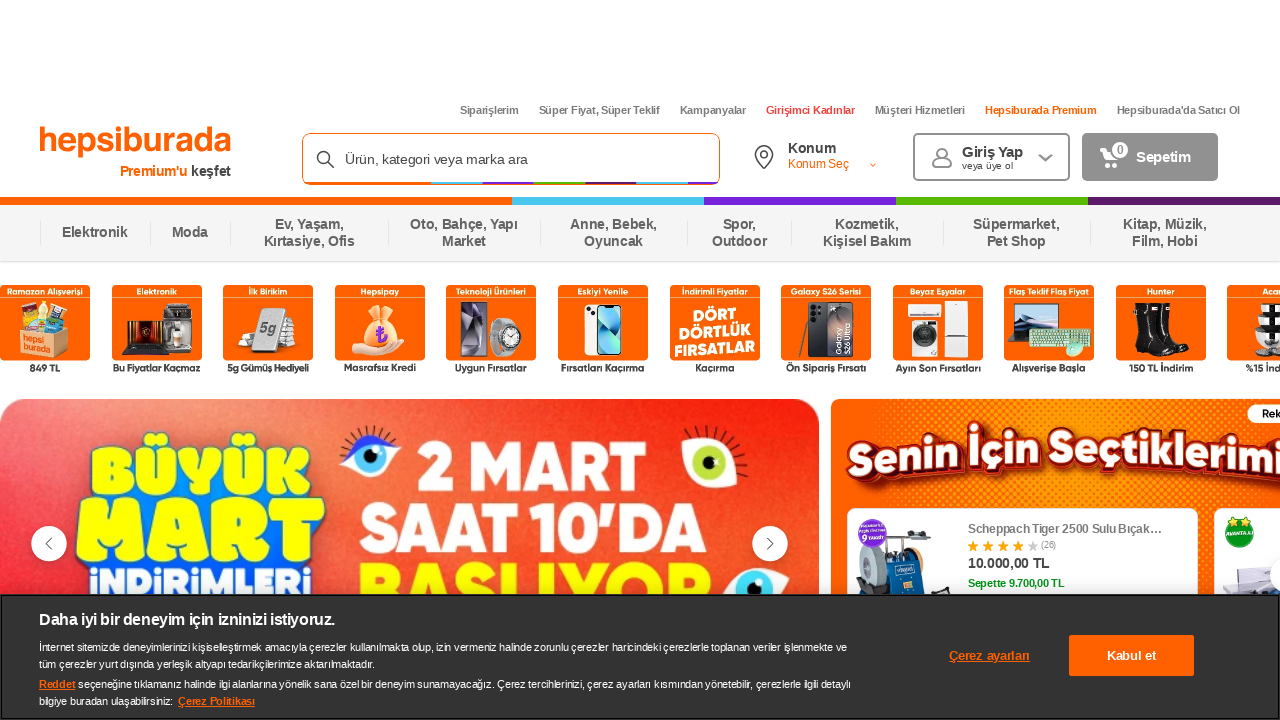

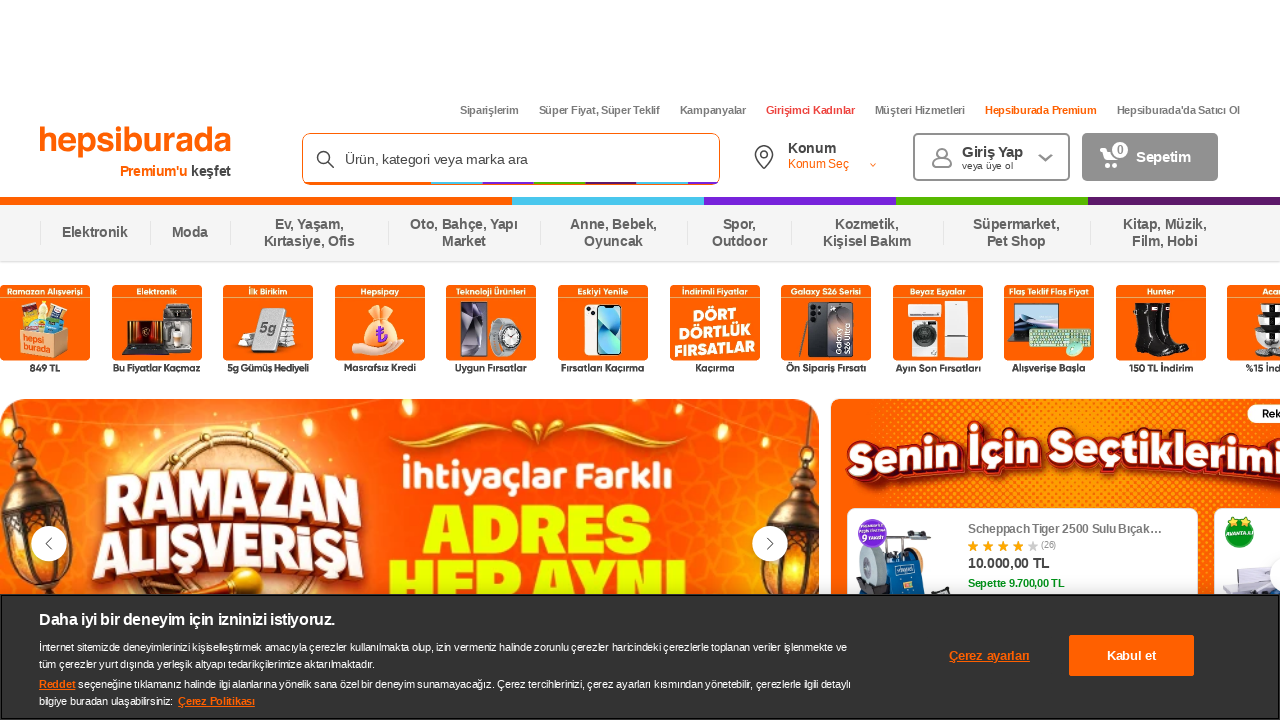